Tests clicking a button with a specific class attribute on the UI Testing Playground and accepting the resulting alert dialog

Starting URL: http://uitestingplayground.com/classattr

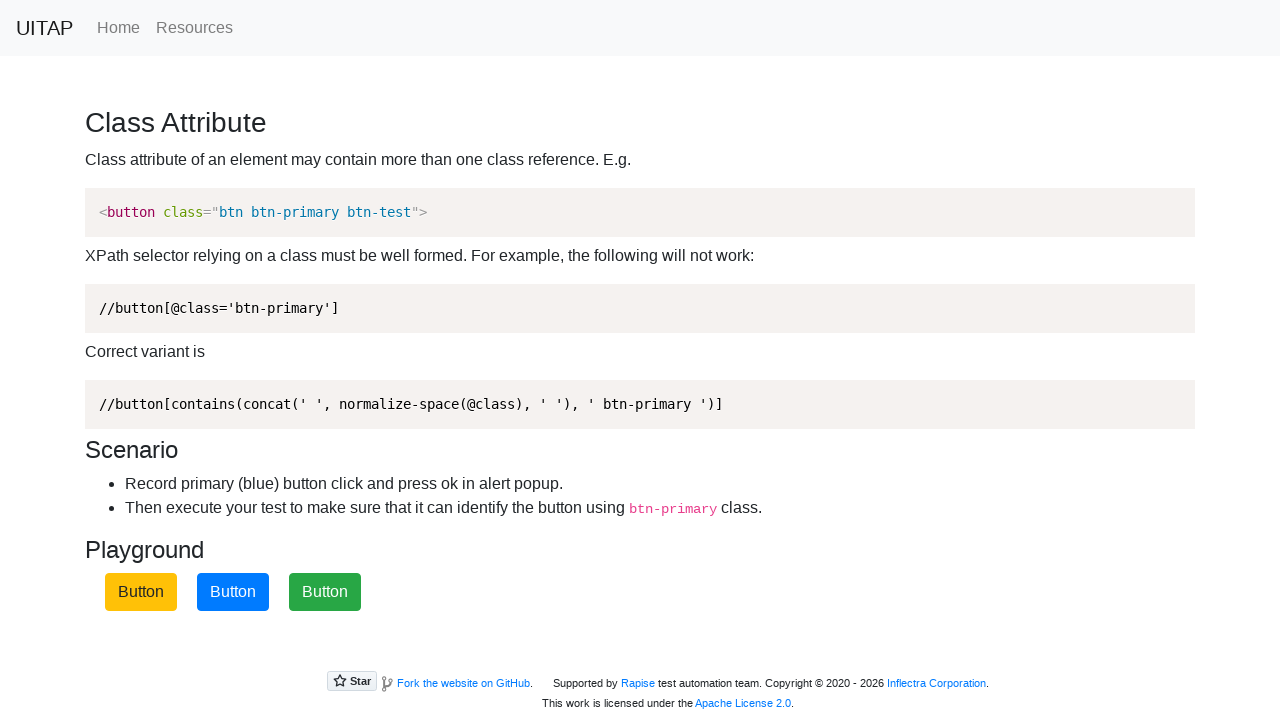

Set viewport size to 1500x720
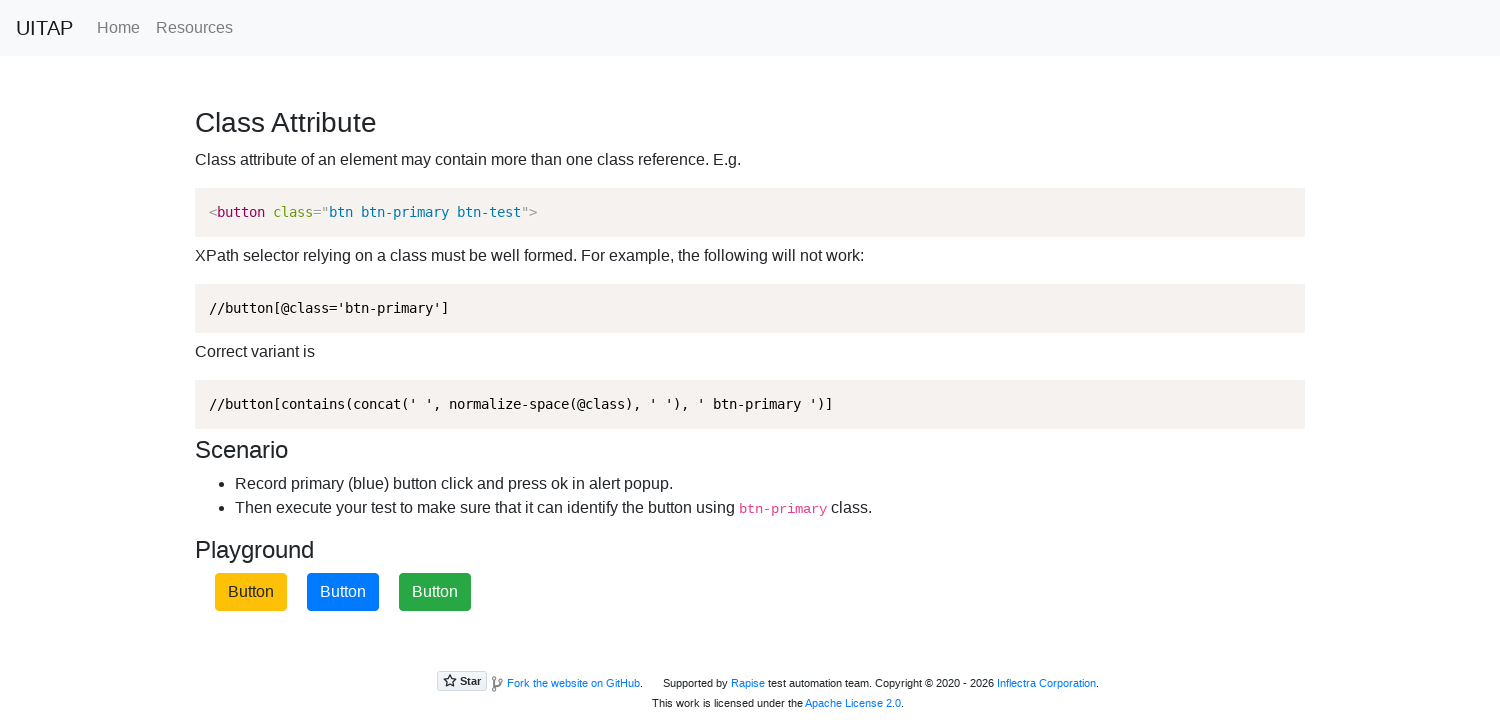

Set up dialog handler to accept alert
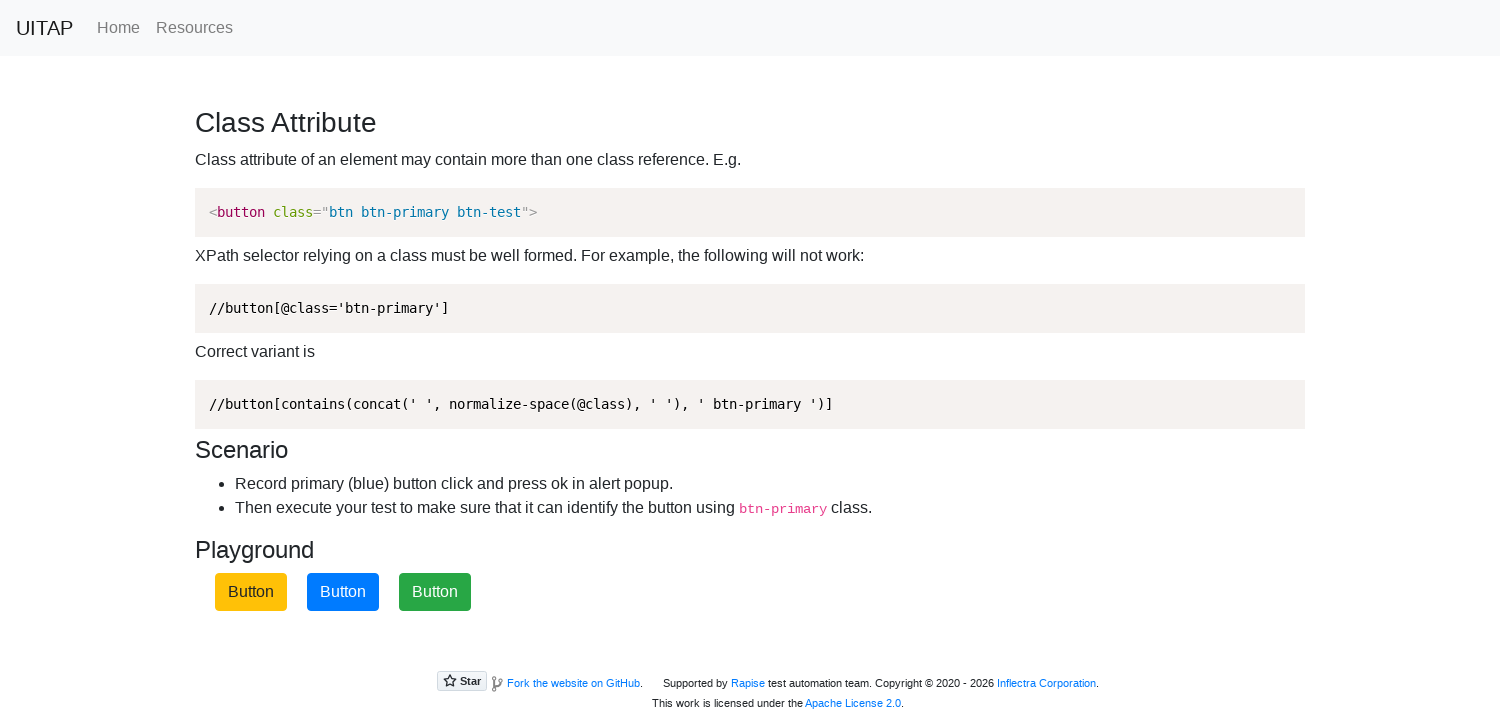

Clicked button with btn-primary class attribute and accepted resulting alert at (343, 592) on xpath=//button[contains(@class, 'btn-primary')]
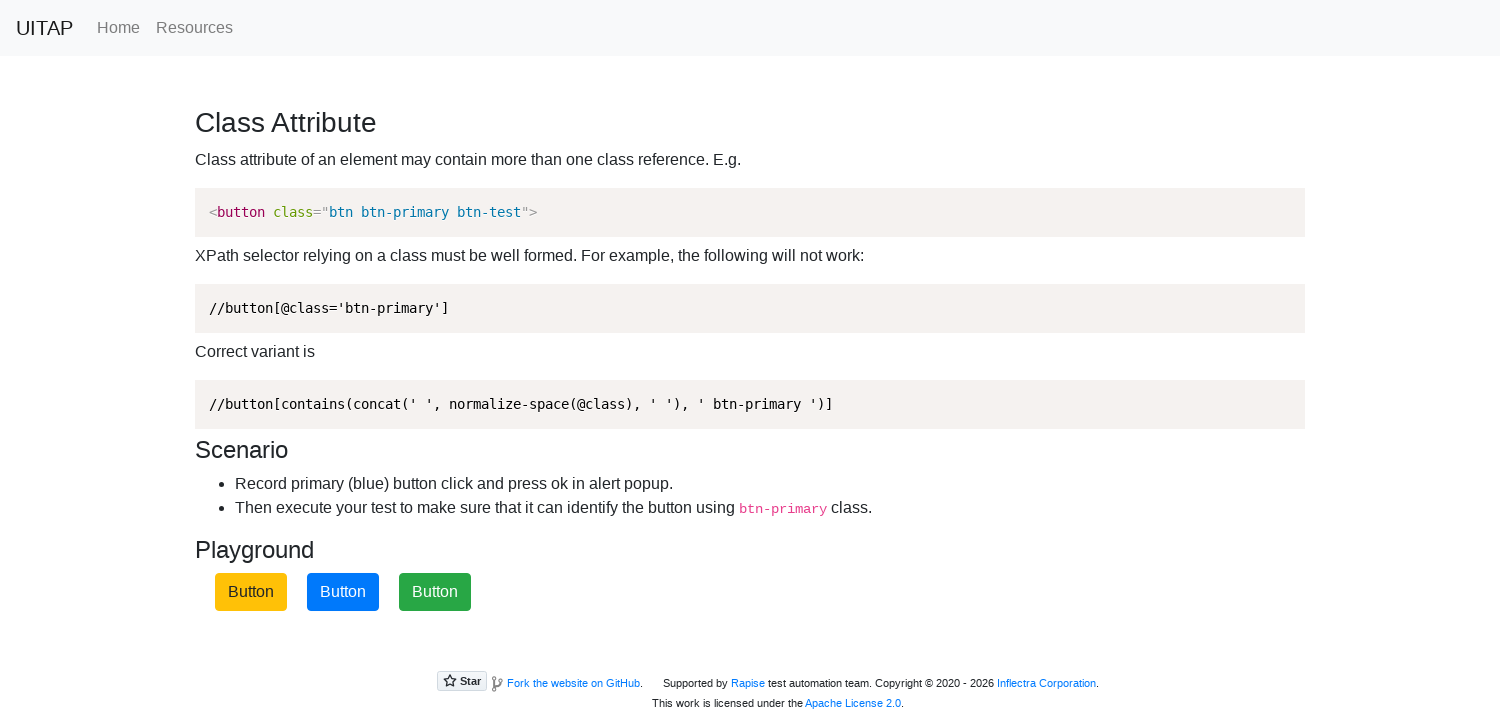

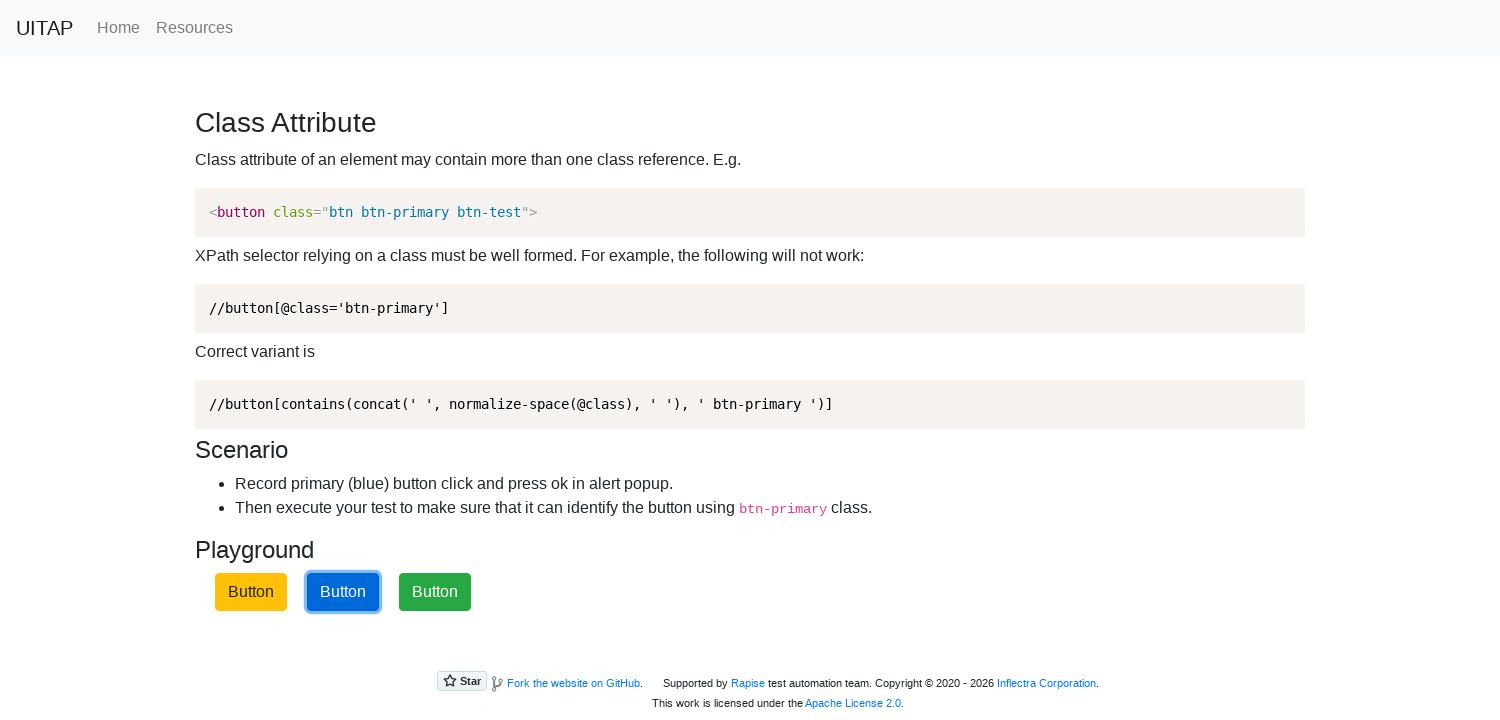